Tests navigation through a demo website by clicking on UI Testing Concepts section, then Dropdown section, and finally selecting Multi Select option

Starting URL: https://demoapps.qspiders.com/

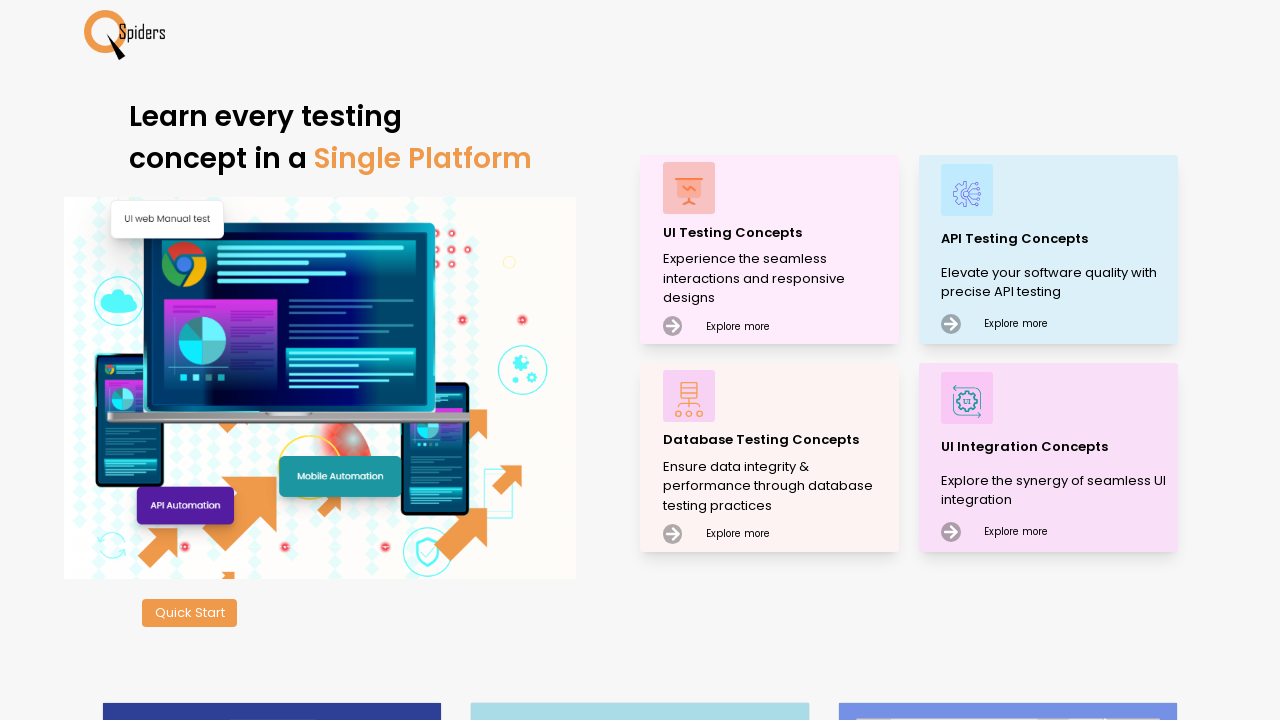

Clicked on UI Testing Concepts section at (778, 232) on xpath=//p[text()='UI Testing Concepts']
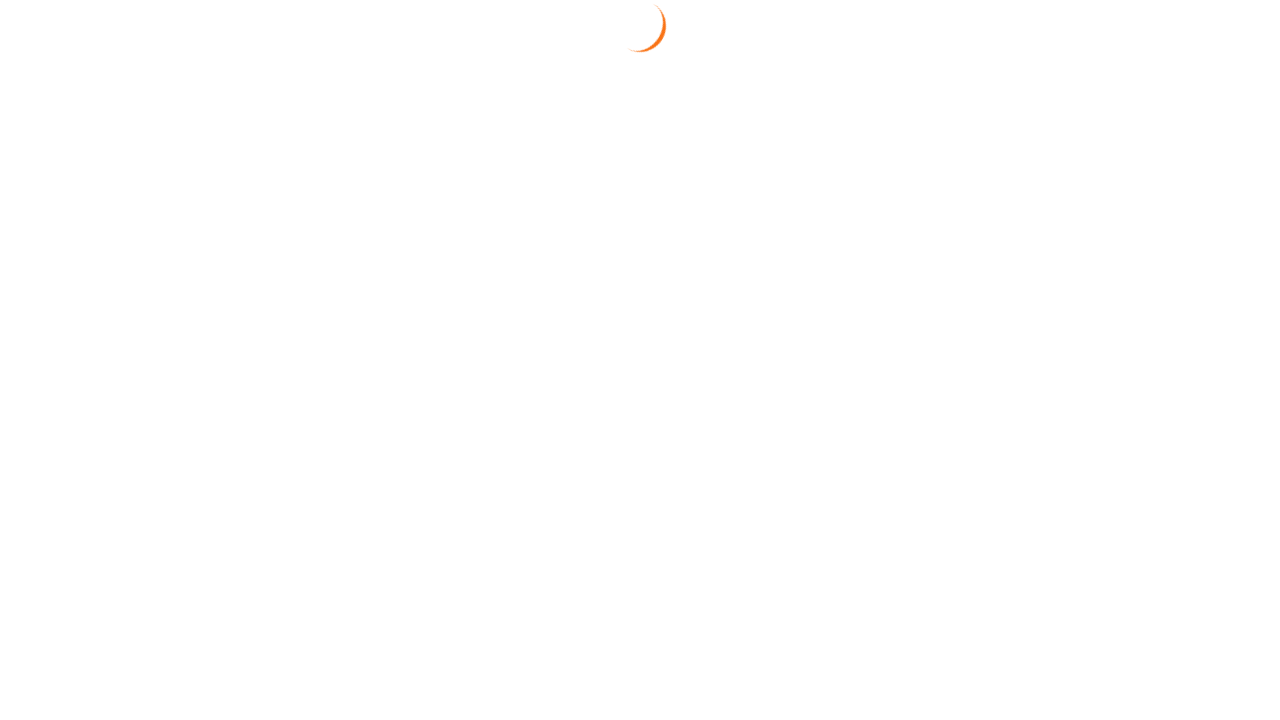

Clicked on Dropdown section at (52, 350) on xpath=//section[text()='Dropdown']
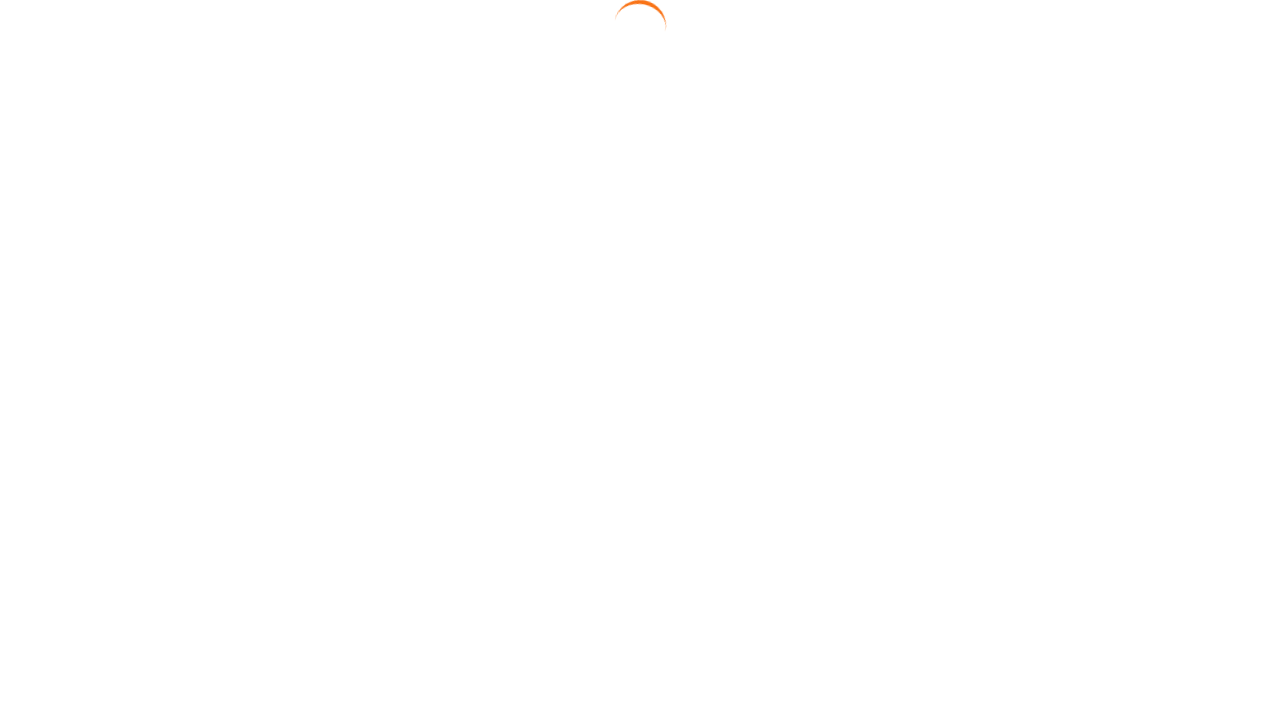

Clicked on Multi Select option at (1171, 162) on xpath=//a[text()='Multi Select']
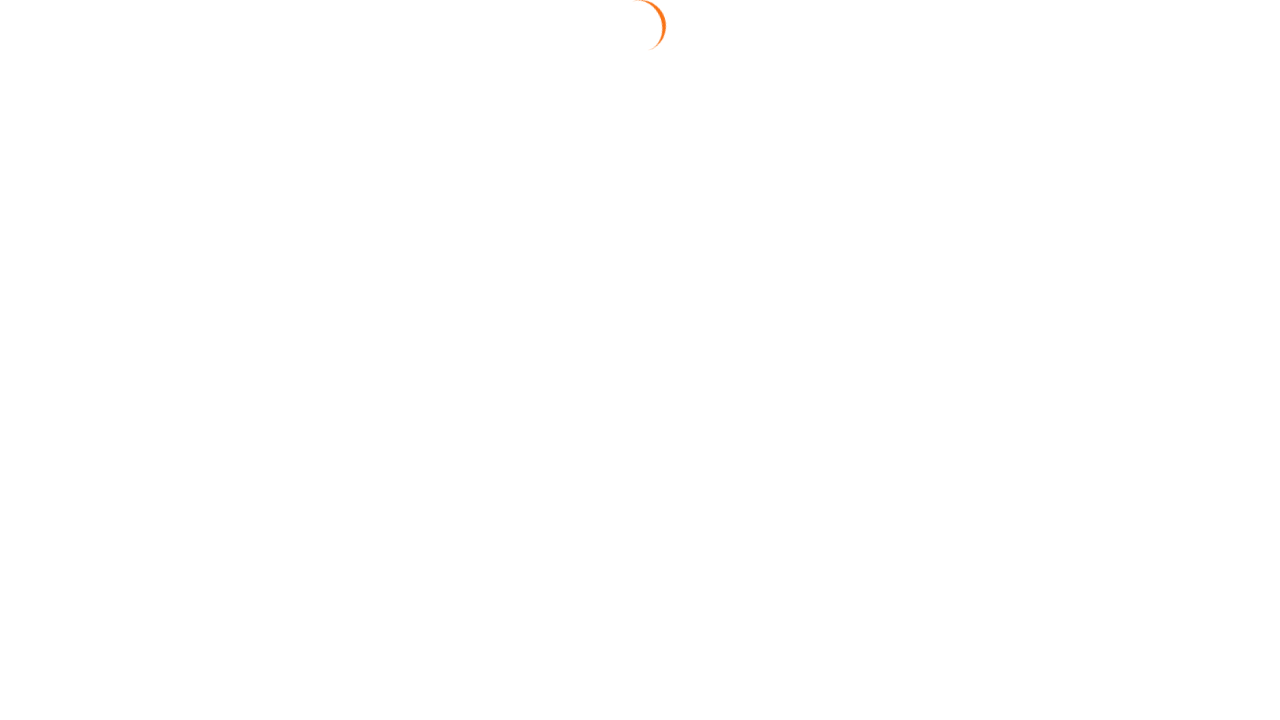

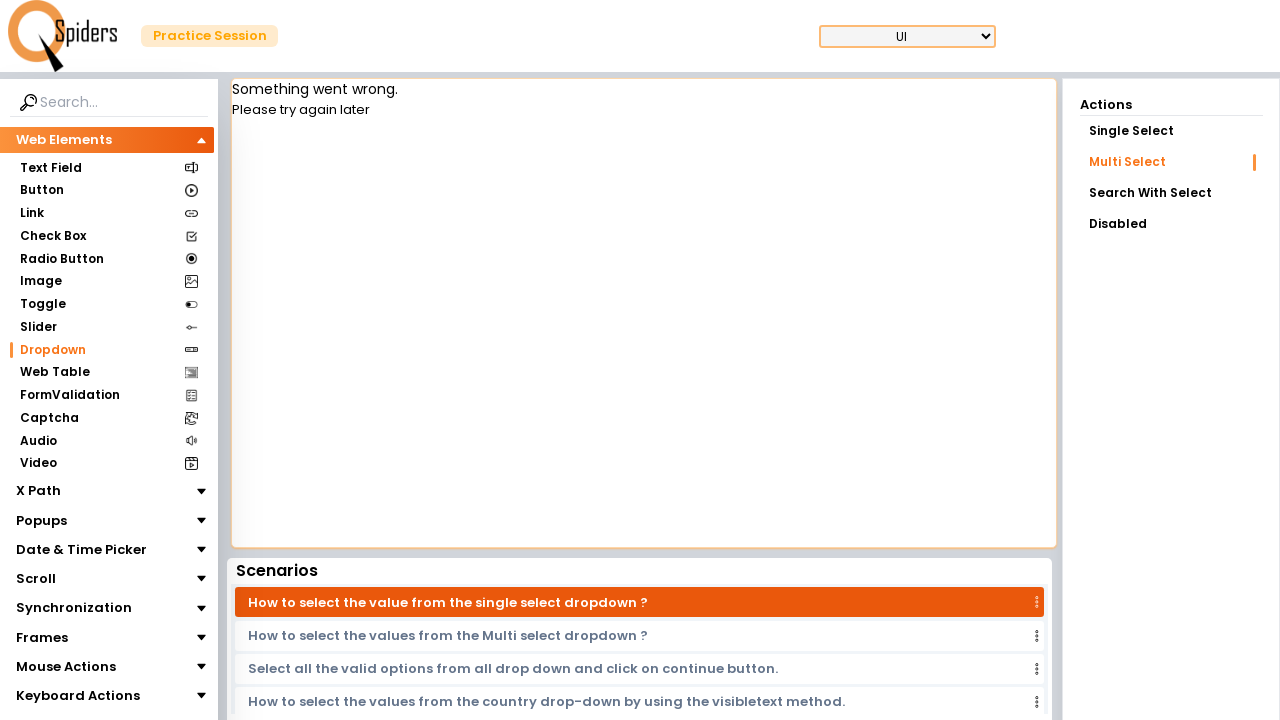